Tests a math problem form by reading two numbers, calculating their sum, selecting the result from a dropdown, and submitting the form

Starting URL: https://suninjuly.github.io/selects1.html

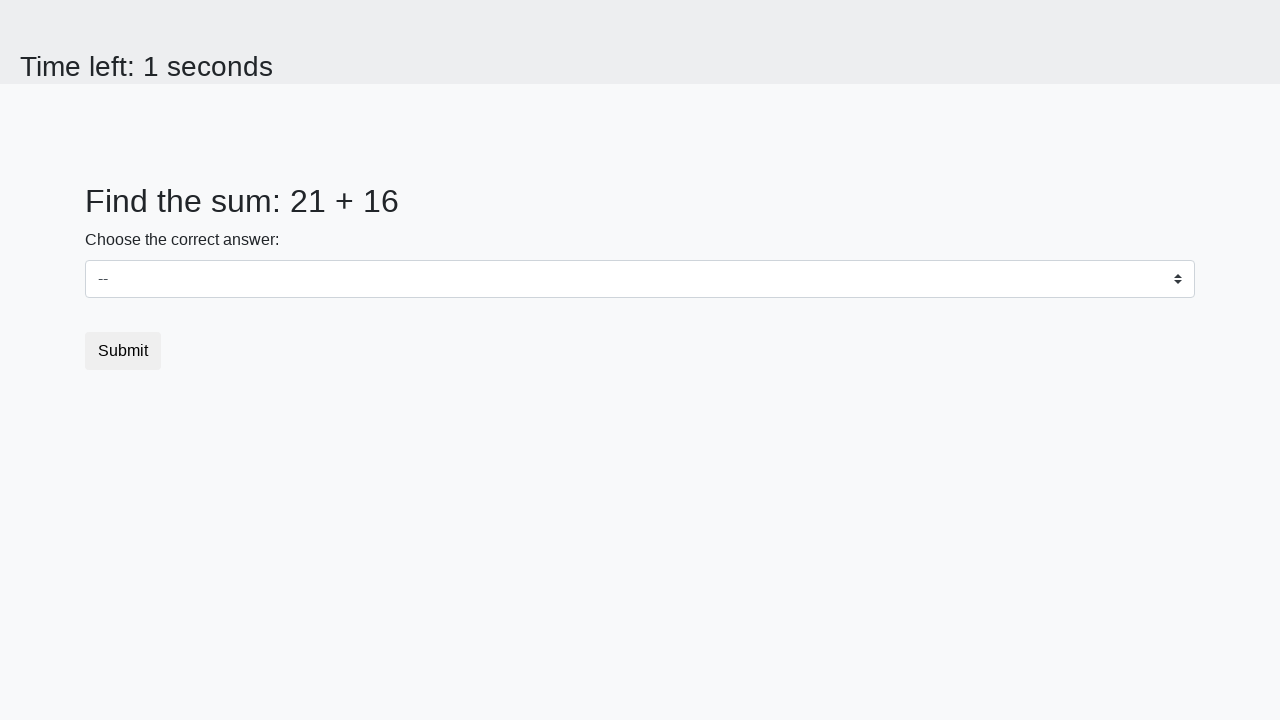

Read first number from the page
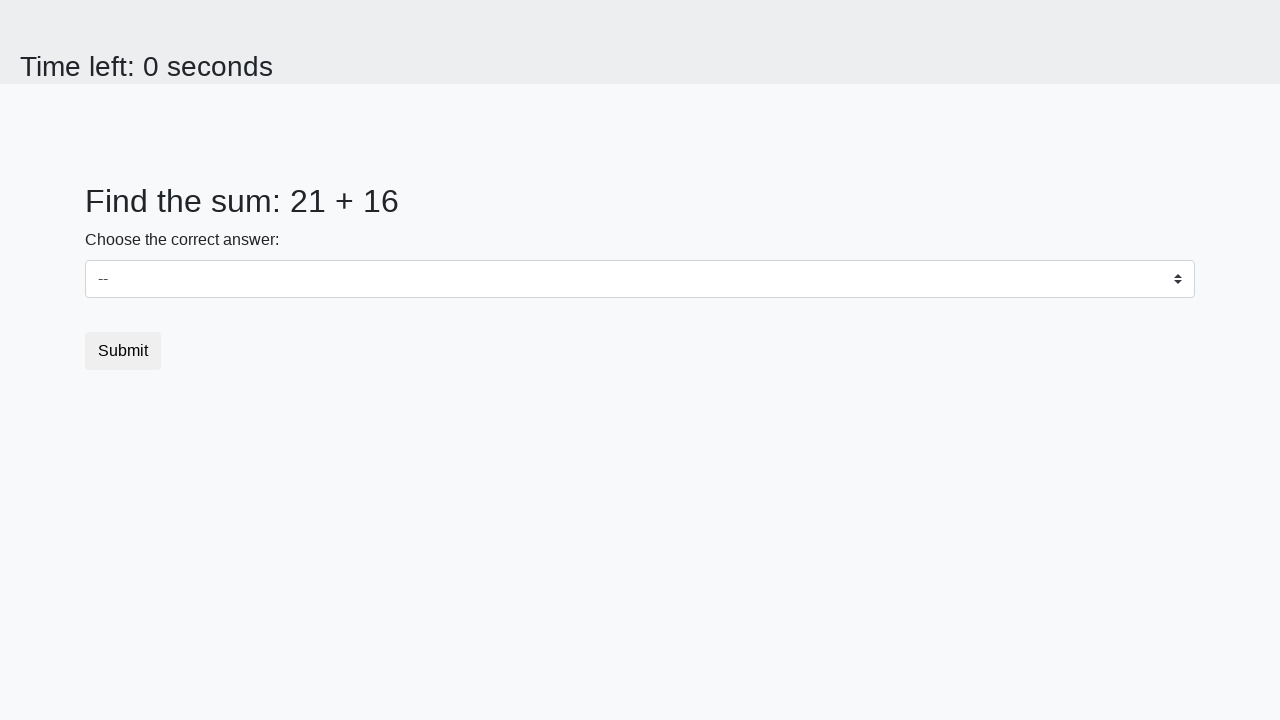

Read second number from the page
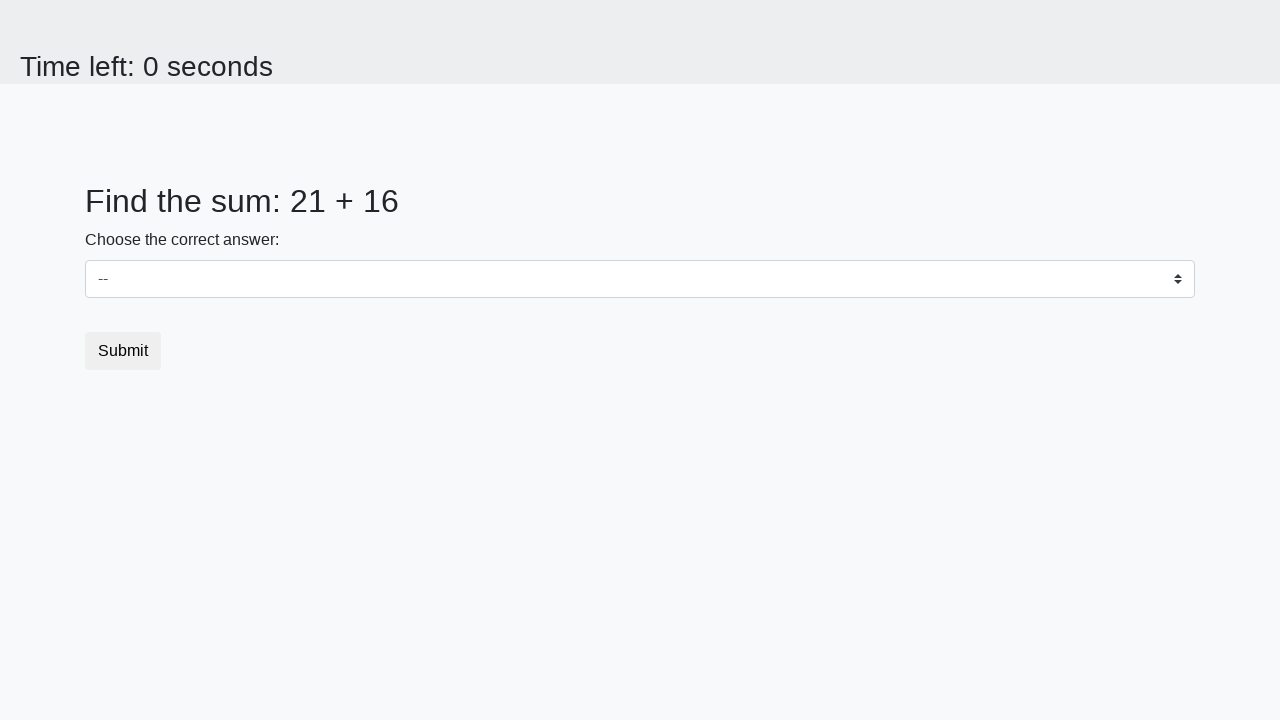

Calculated sum of 21 + 16 = 37
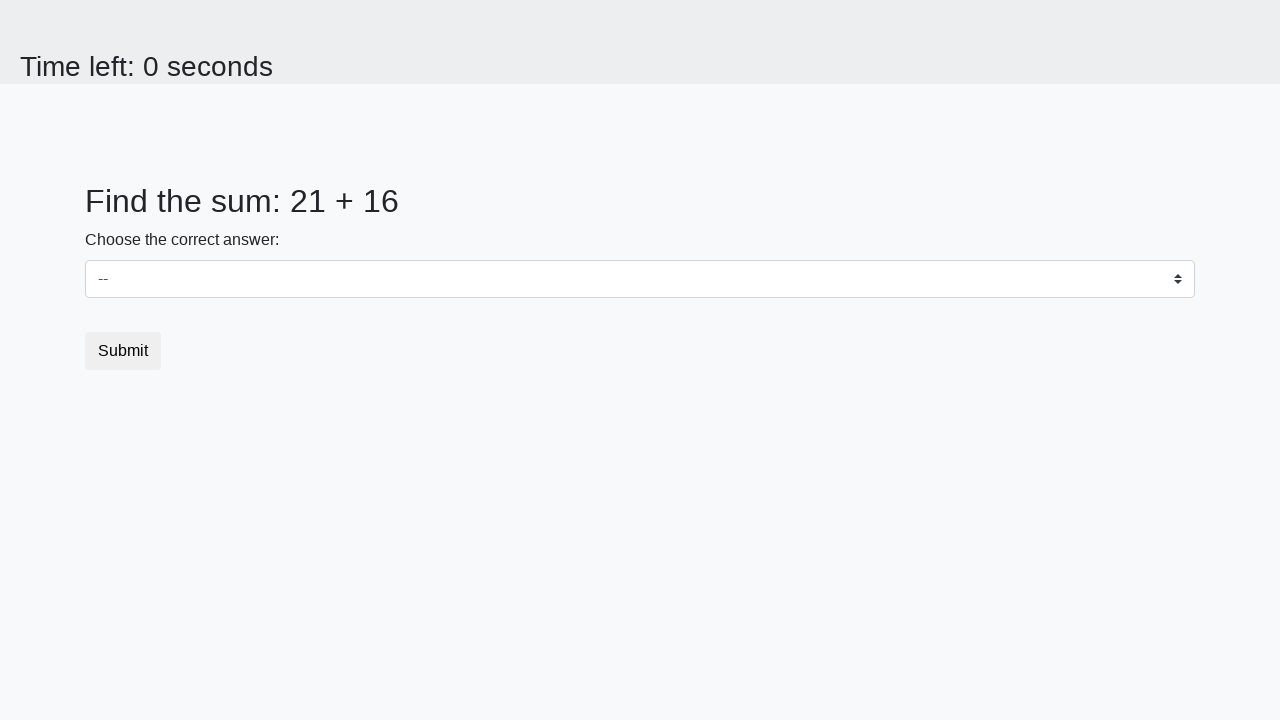

Selected 37 from the dropdown on #dropdown
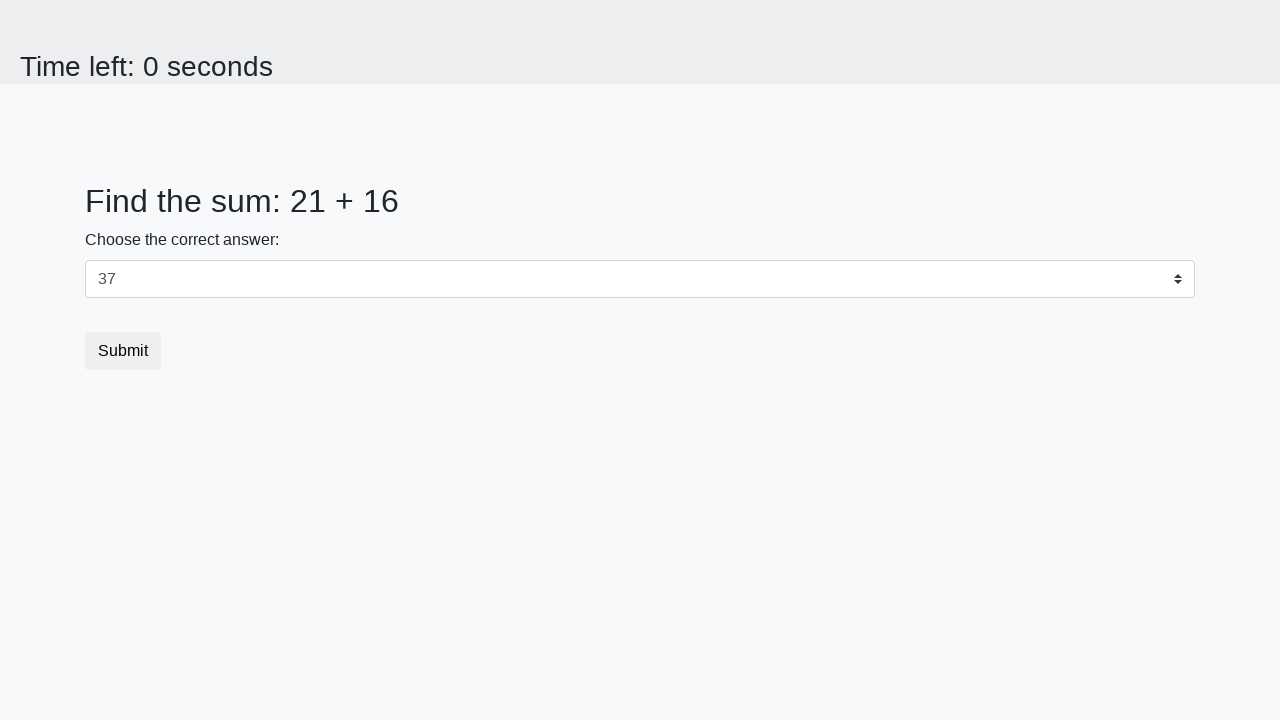

Clicked submit button to submit the form at (123, 351) on button.btn
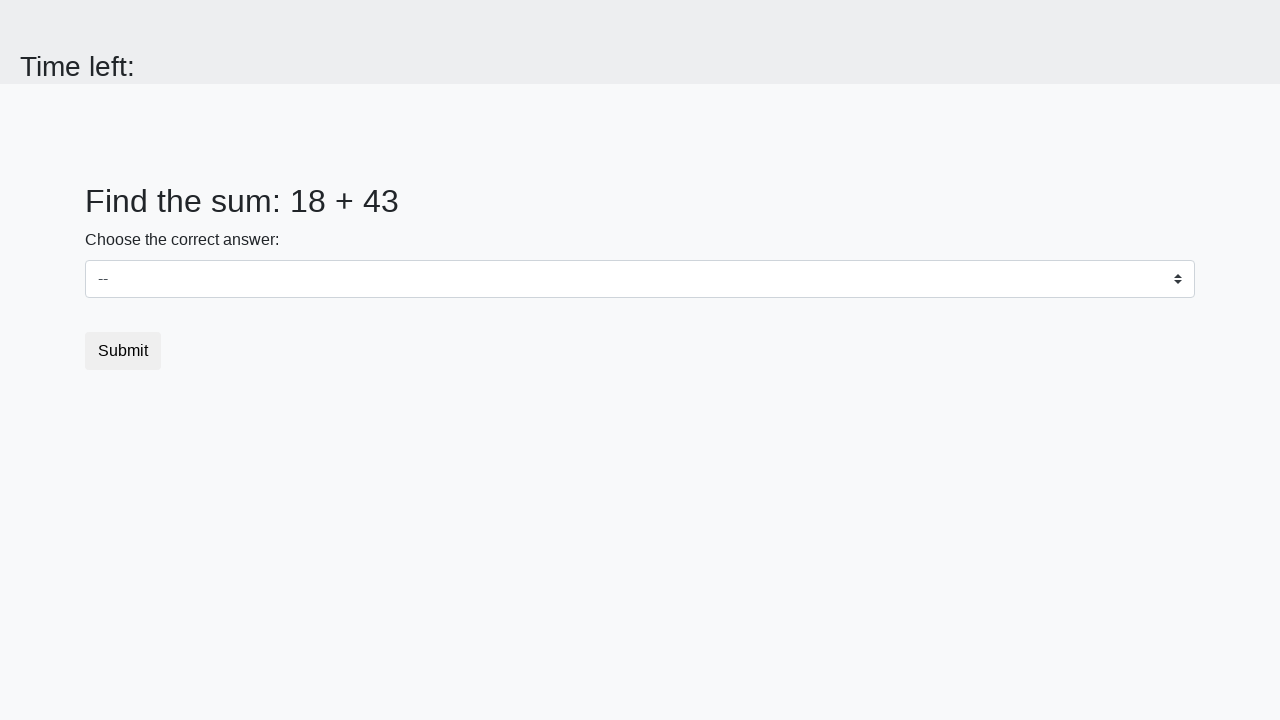

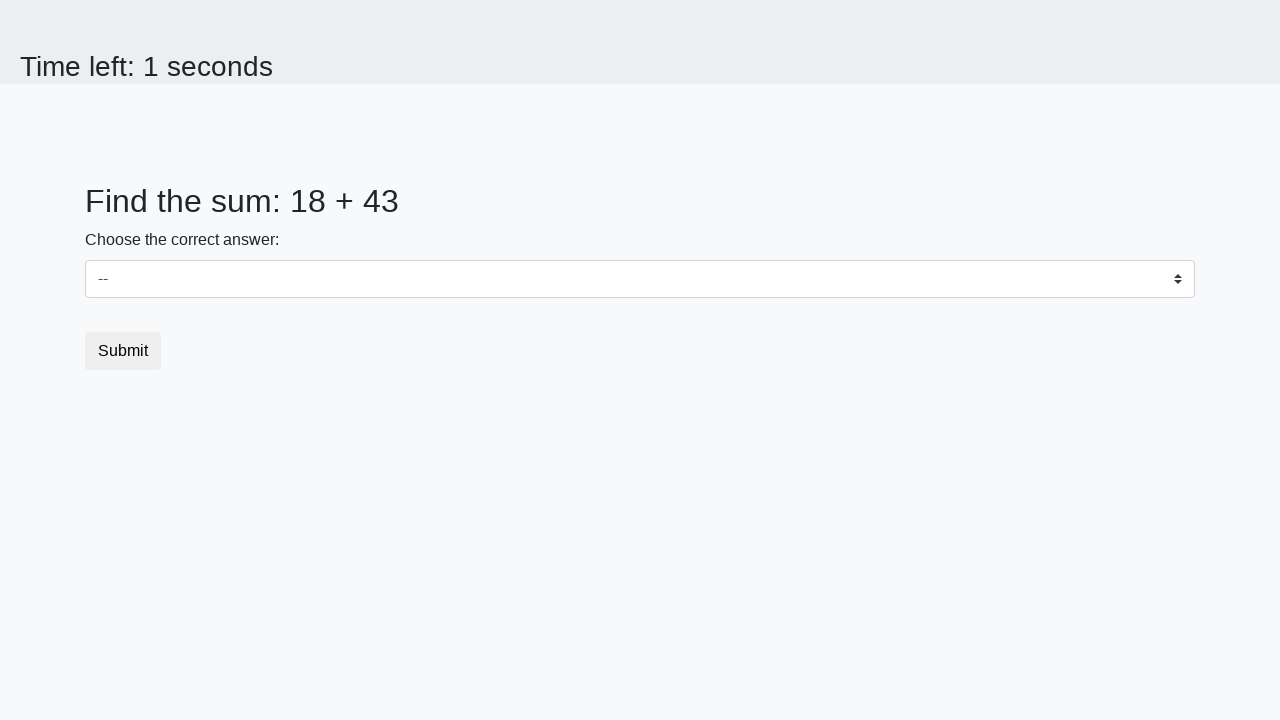